Tests drag and drop functionality on jQuery UI demo page by dragging an element from source to destination within an iframe

Starting URL: https://jqueryui.com/droppable/

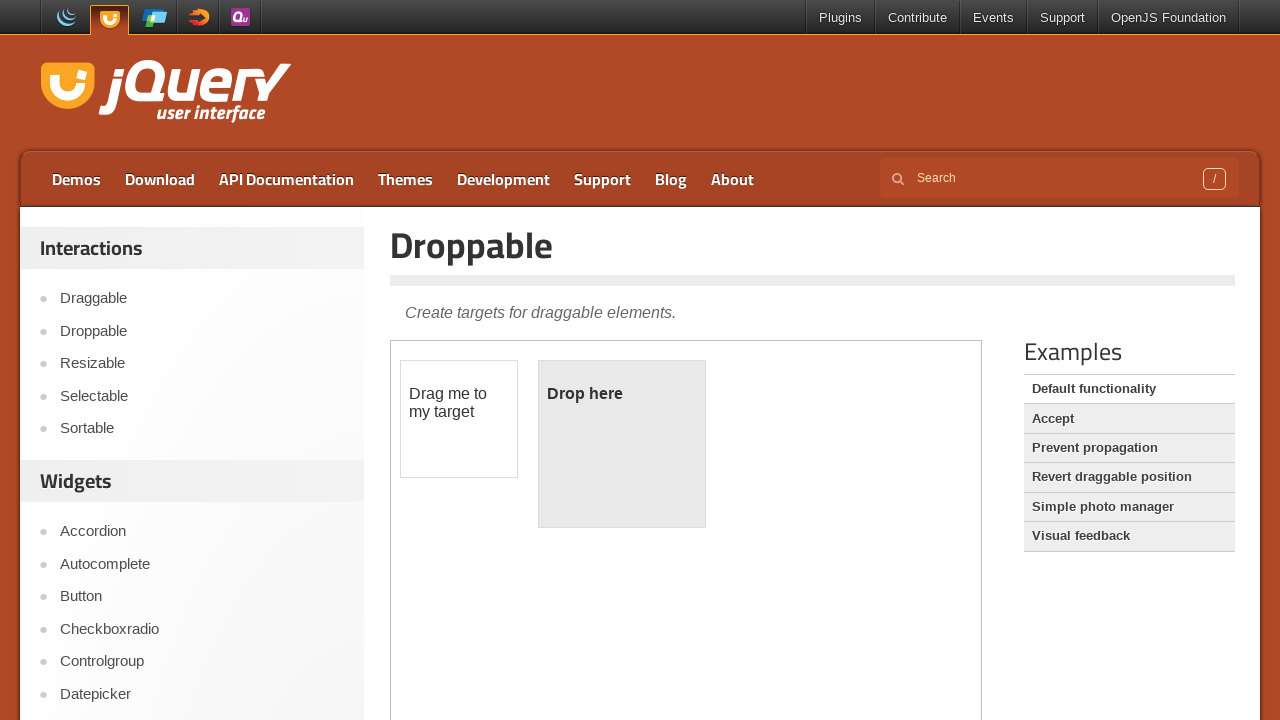

Located the iframe containing the drag and drop demo
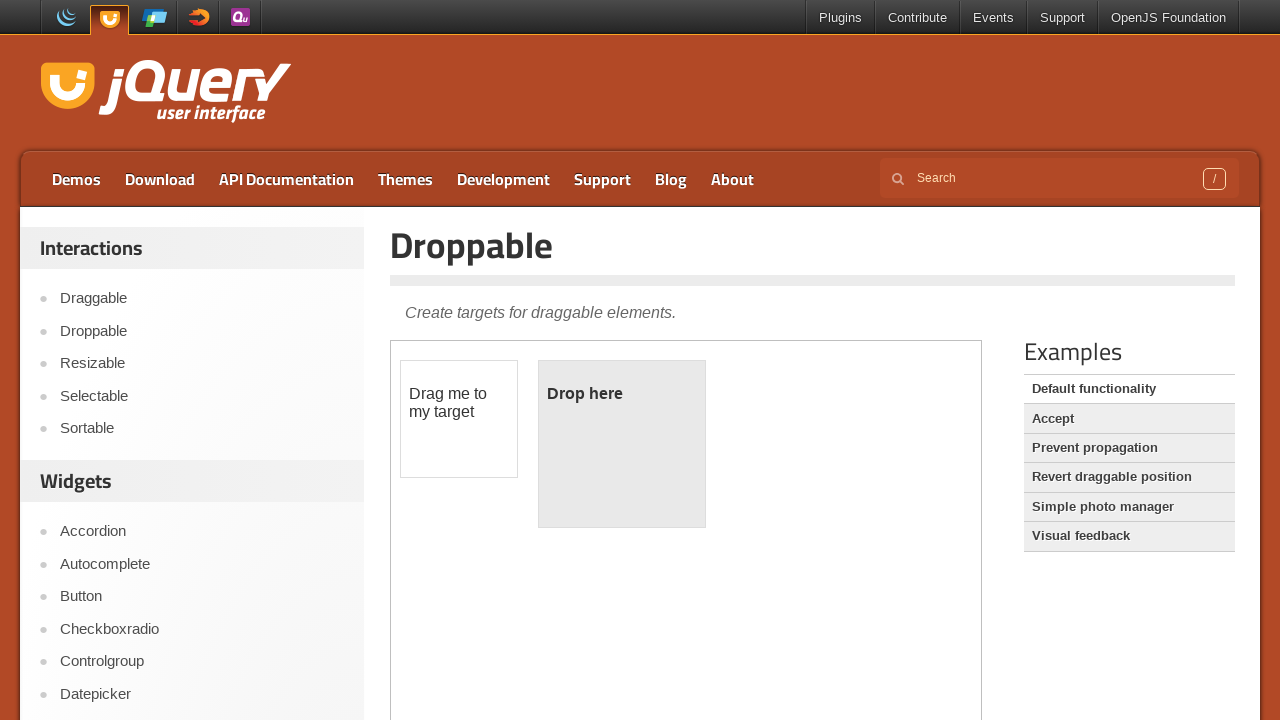

Located the draggable source element
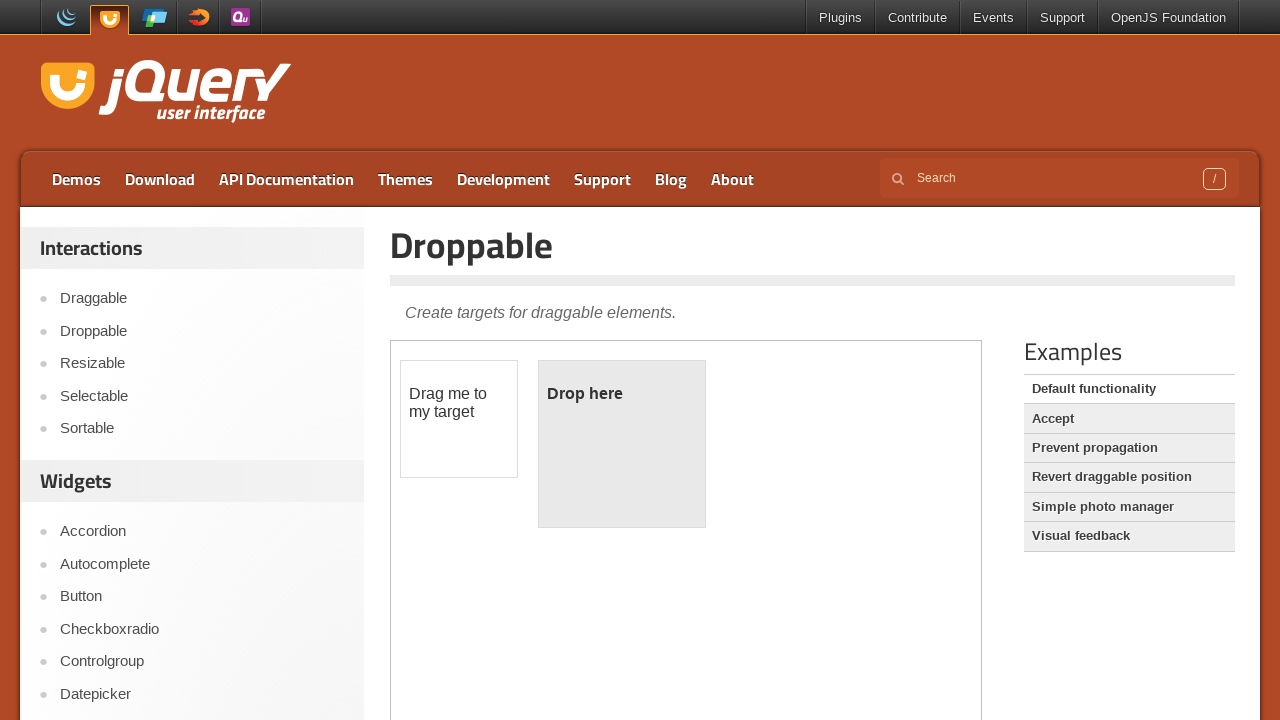

Located the droppable destination element
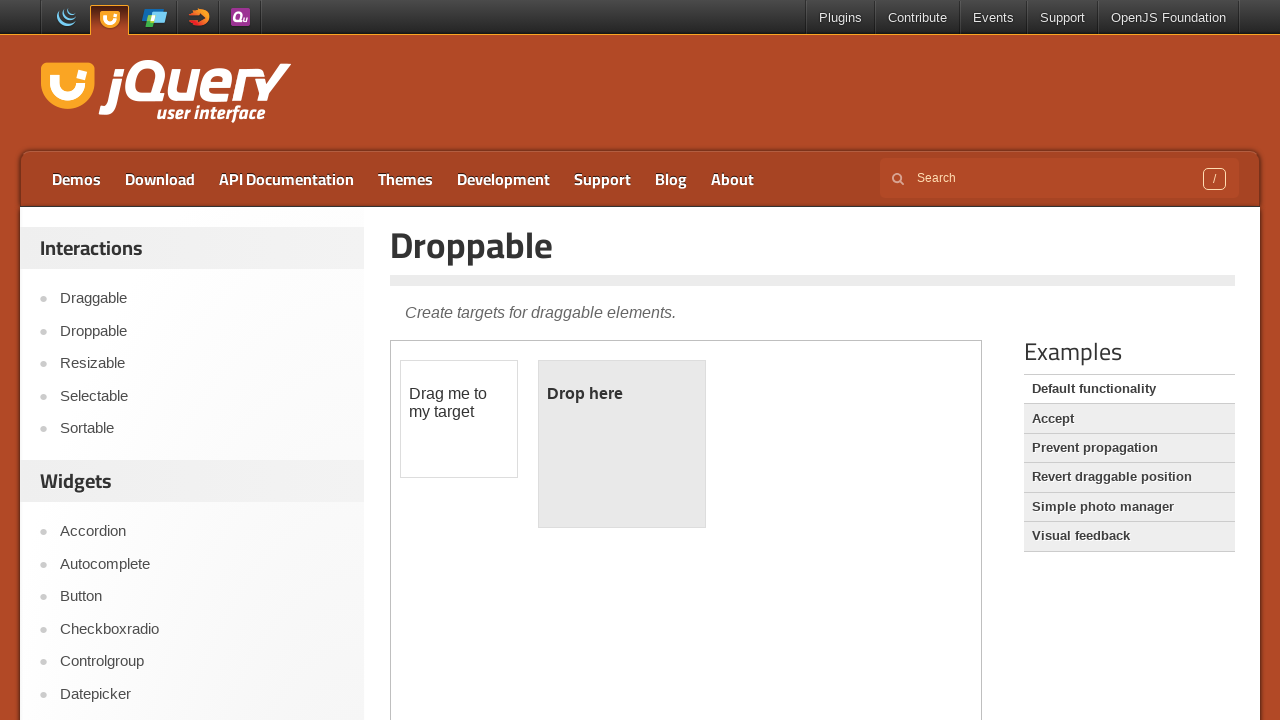

Dragged source element to destination element at (622, 444)
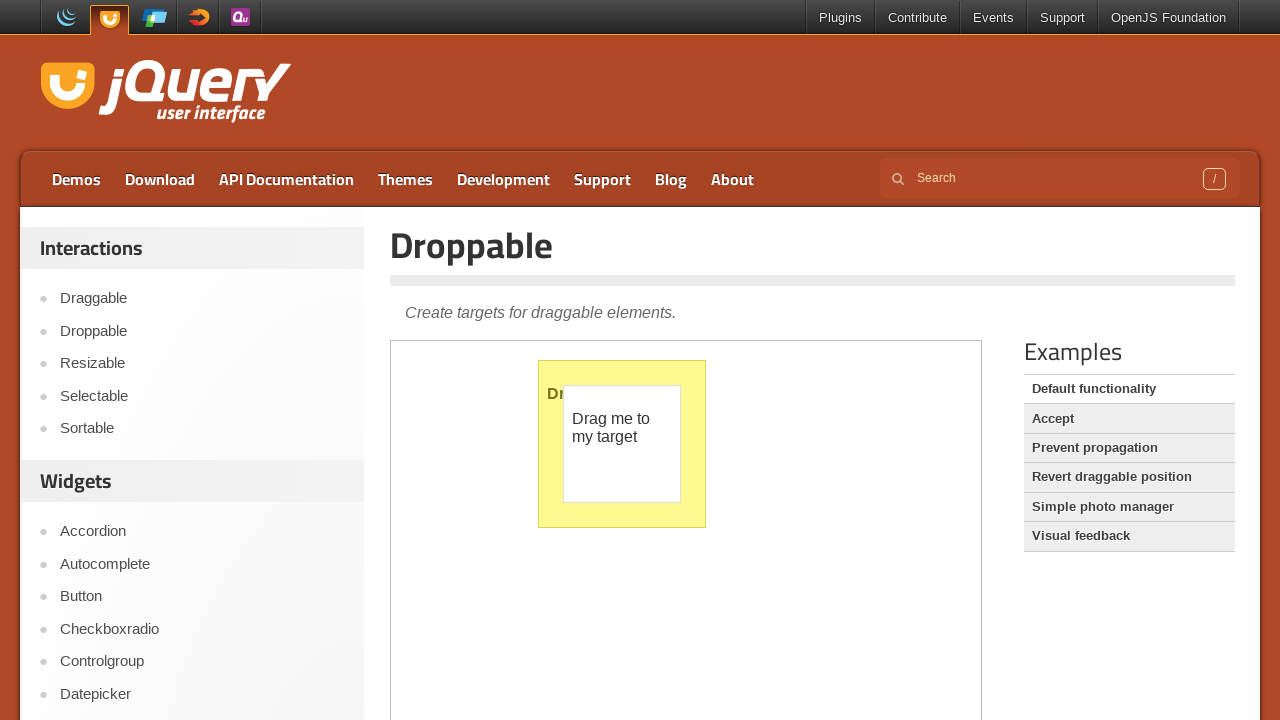

Waited 2000ms for drag and drop action to complete
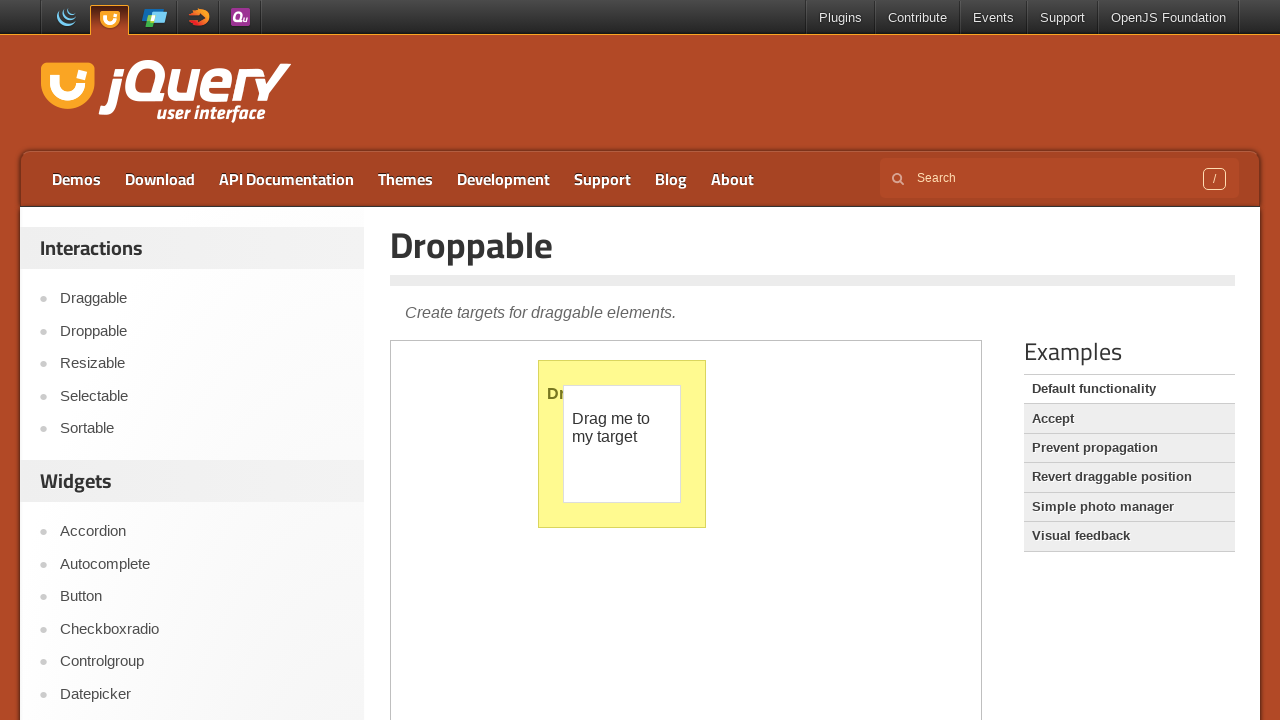

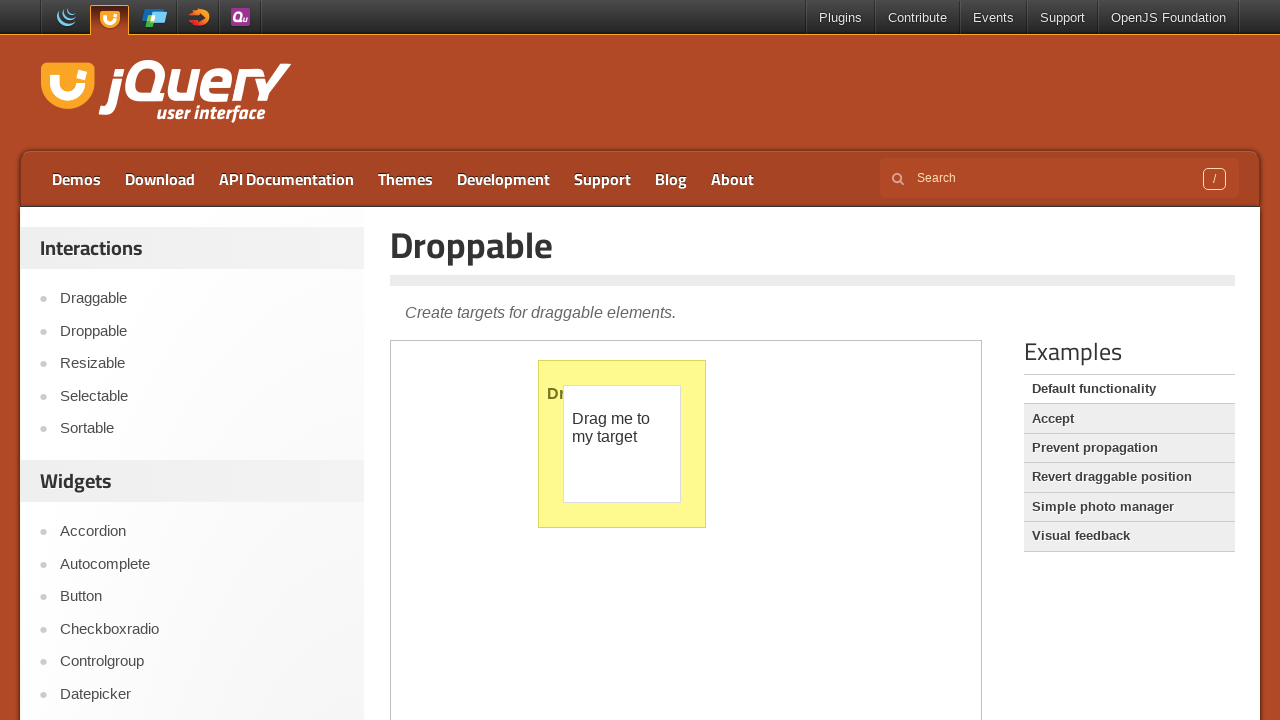